Tests a simple form submission by filling in first name, last name, and email fields, then clicking the submit button.

Starting URL: http://secure-retreat-92358.herokuapp.com/

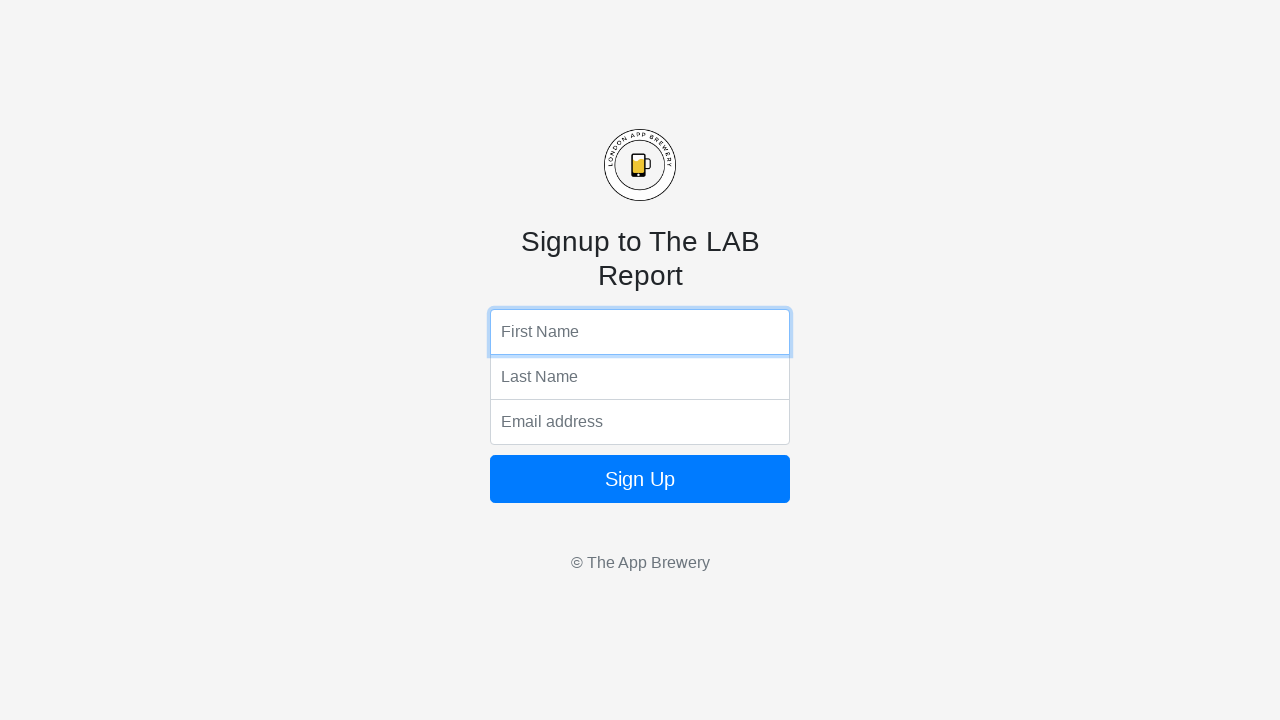

Filled first name field with 'Marcus' on input[name='fName']
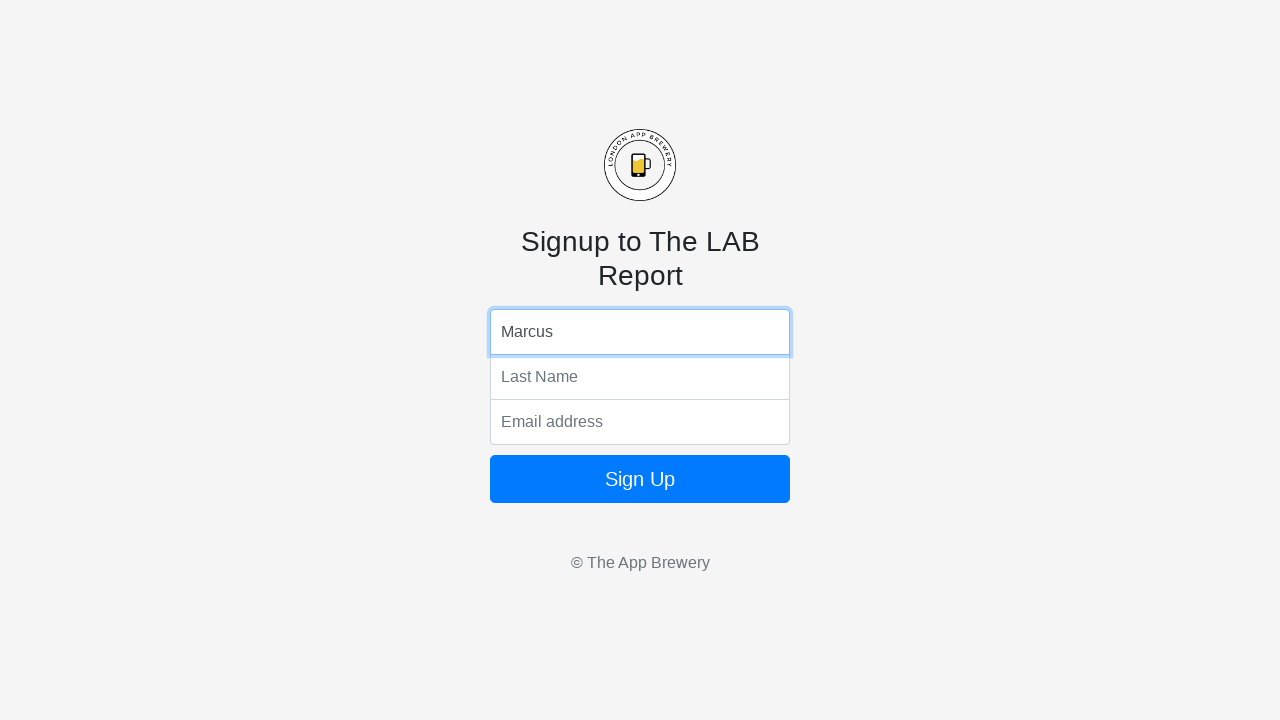

Filled last name field with 'Thompson' on input[name='lName']
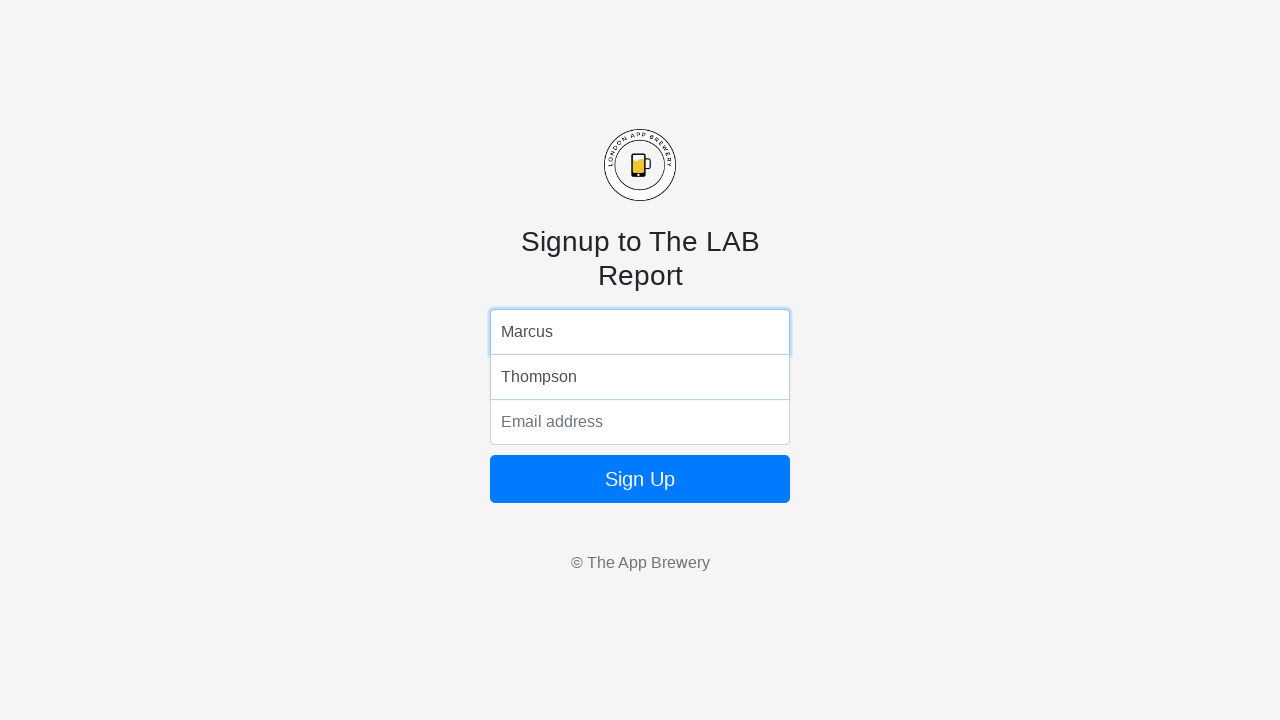

Filled email field with 'marcus.thompson@example.com' on input[name='email']
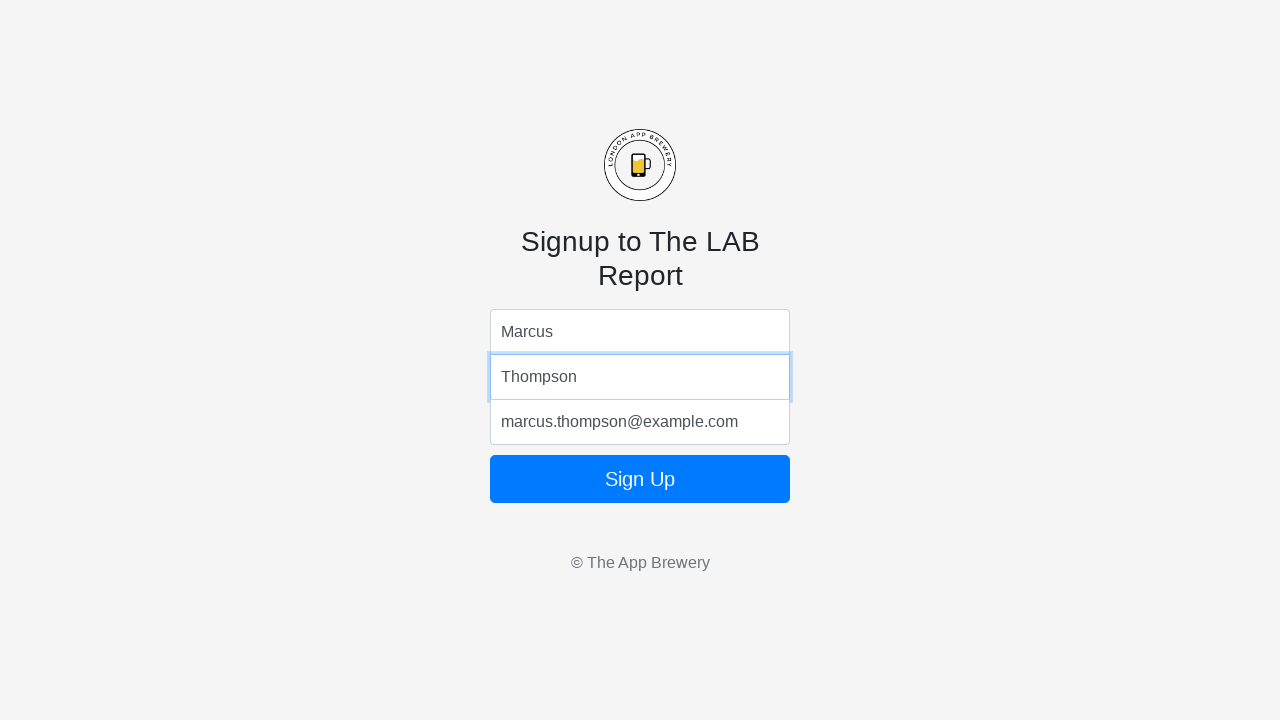

Clicked submit button to submit form at (640, 479) on button
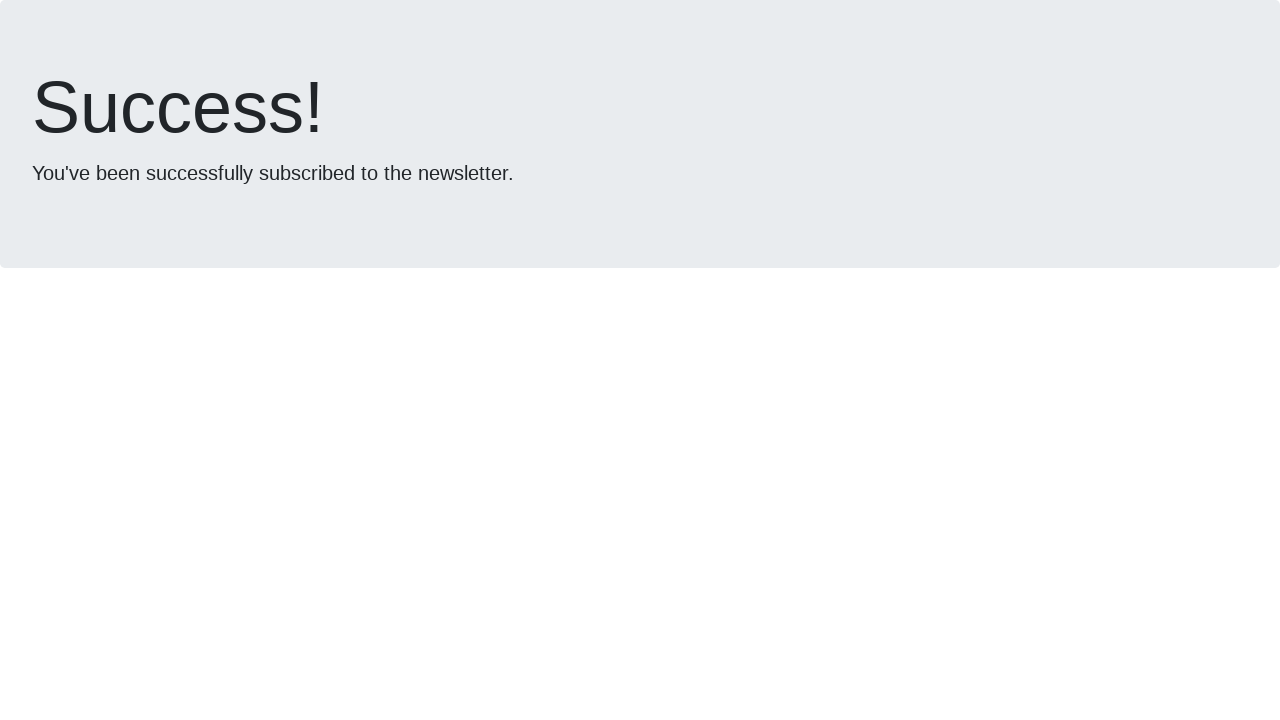

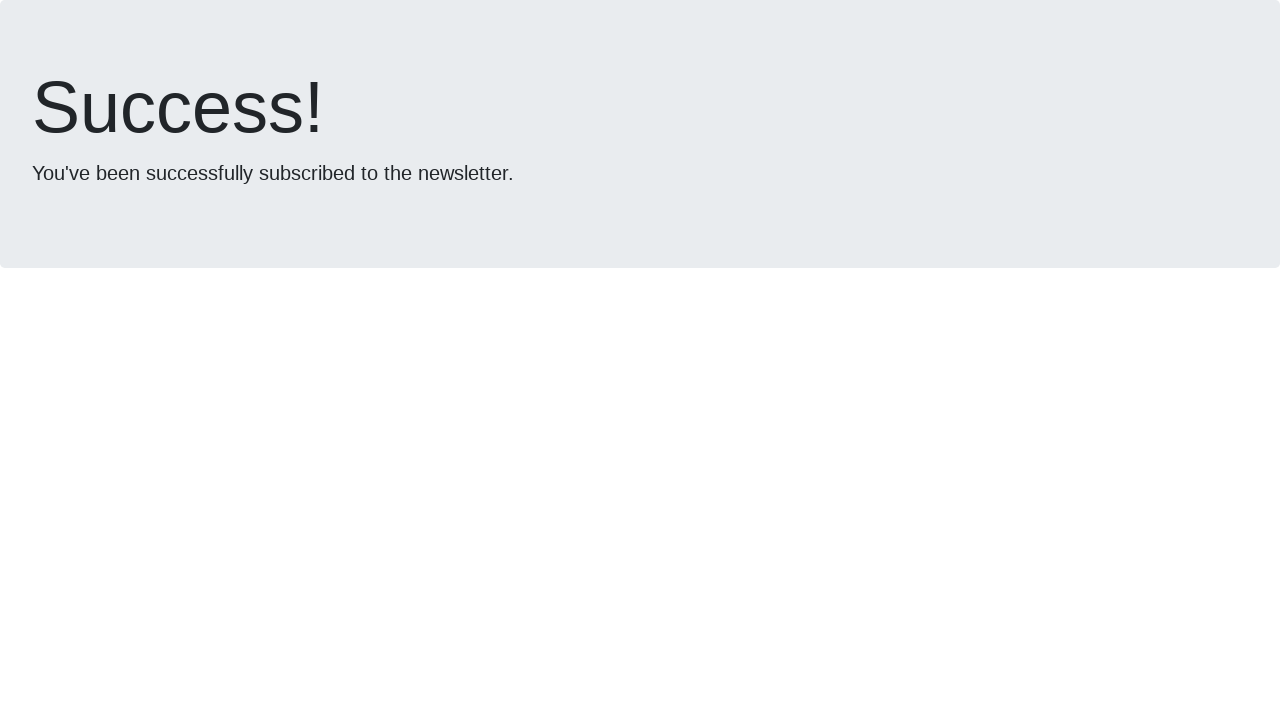